Tests browser window and tab handling by clicking buttons that open new tabs/windows, switching to them, verifying content, closing them, and returning to the parent window.

Starting URL: https://demoqa.com/browser-windows

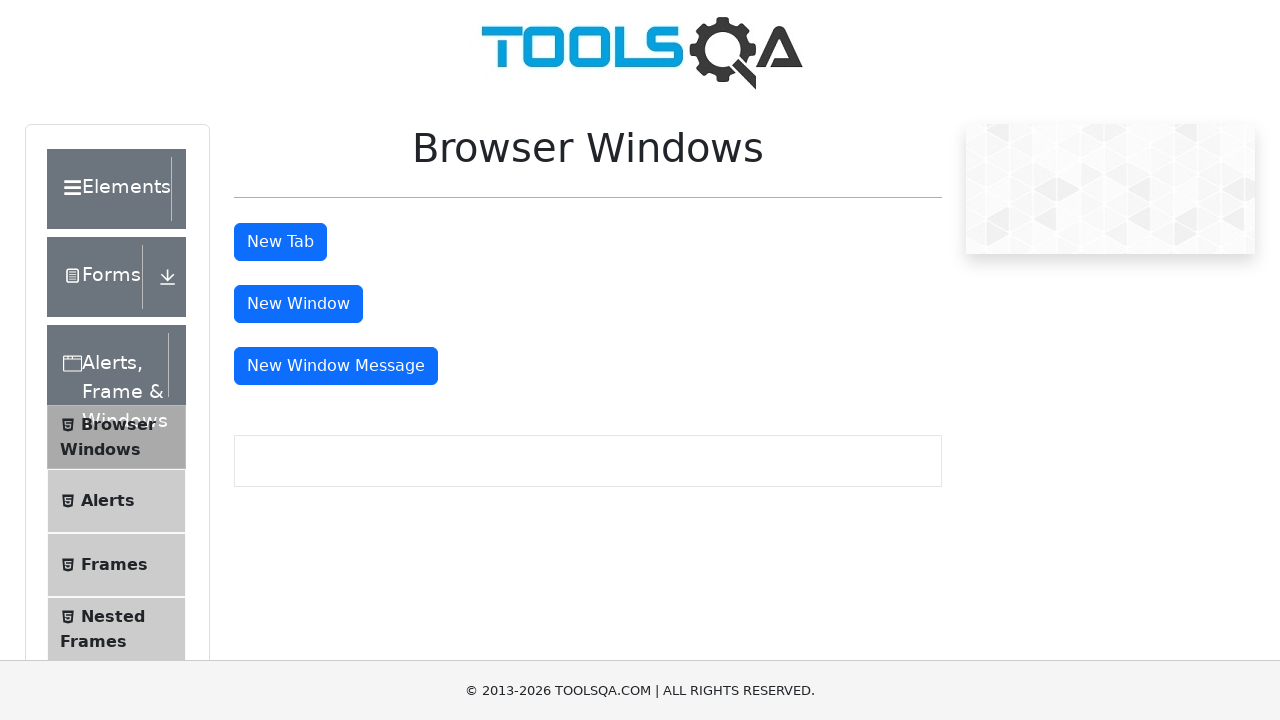

Clicked tab button to open new tab at (280, 242) on #tabButton
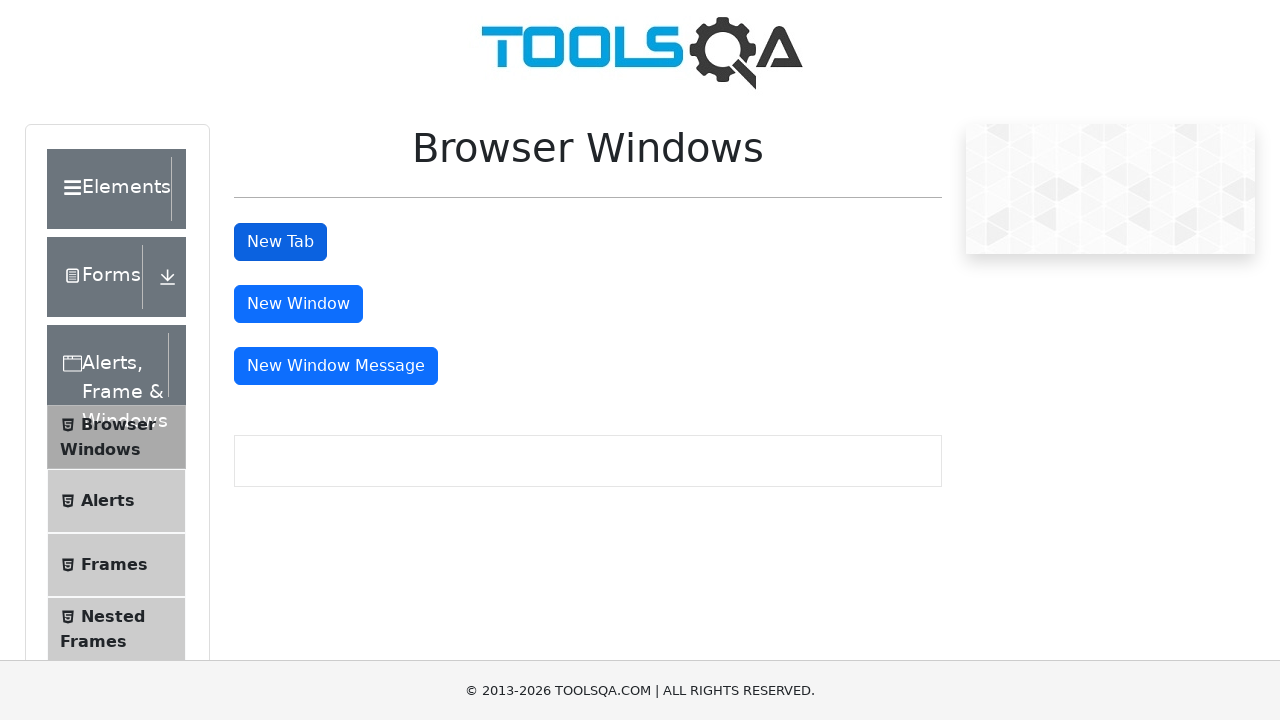

Clicked tab button and waited for new page context at (280, 242) on #tabButton
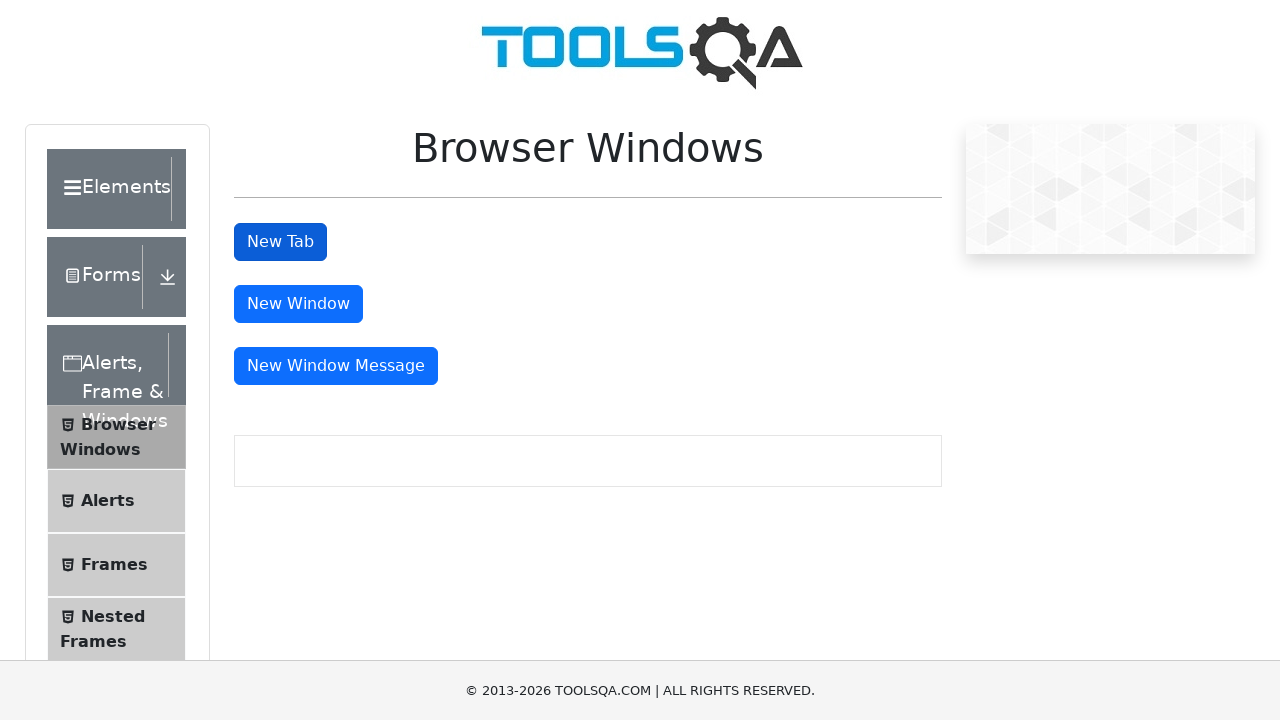

New tab loaded and ready
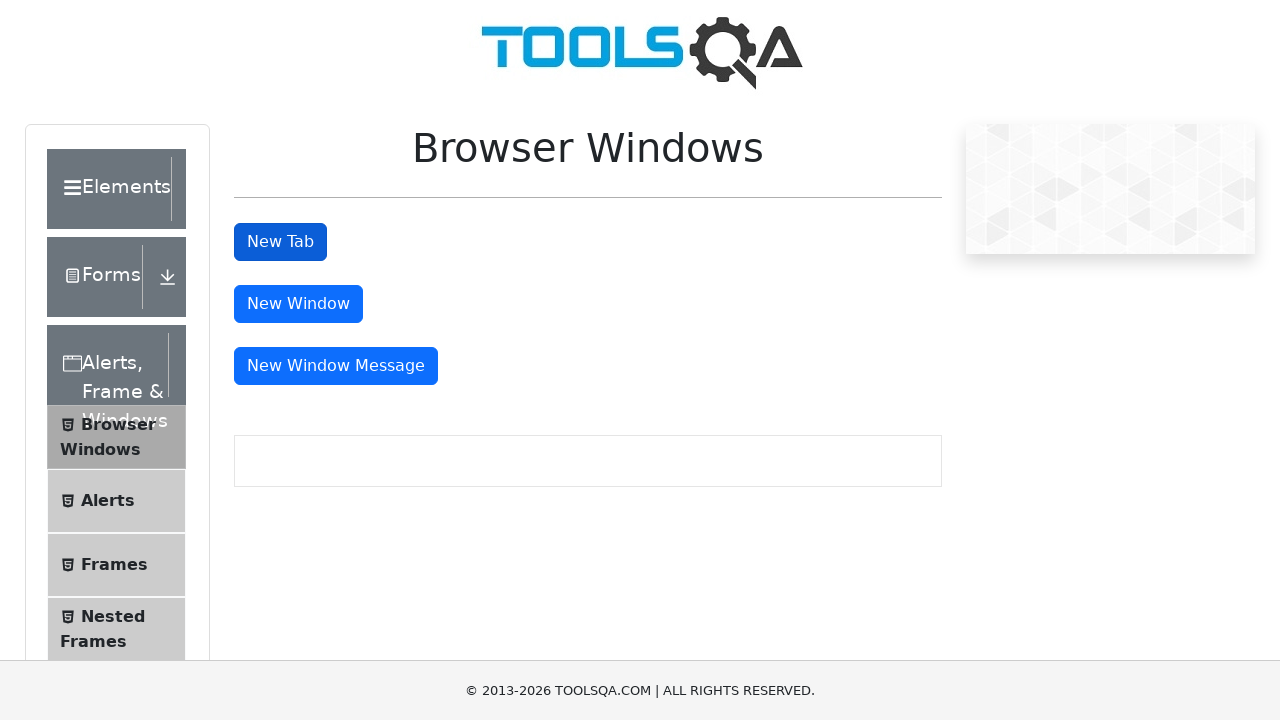

Sample heading element appeared in new tab
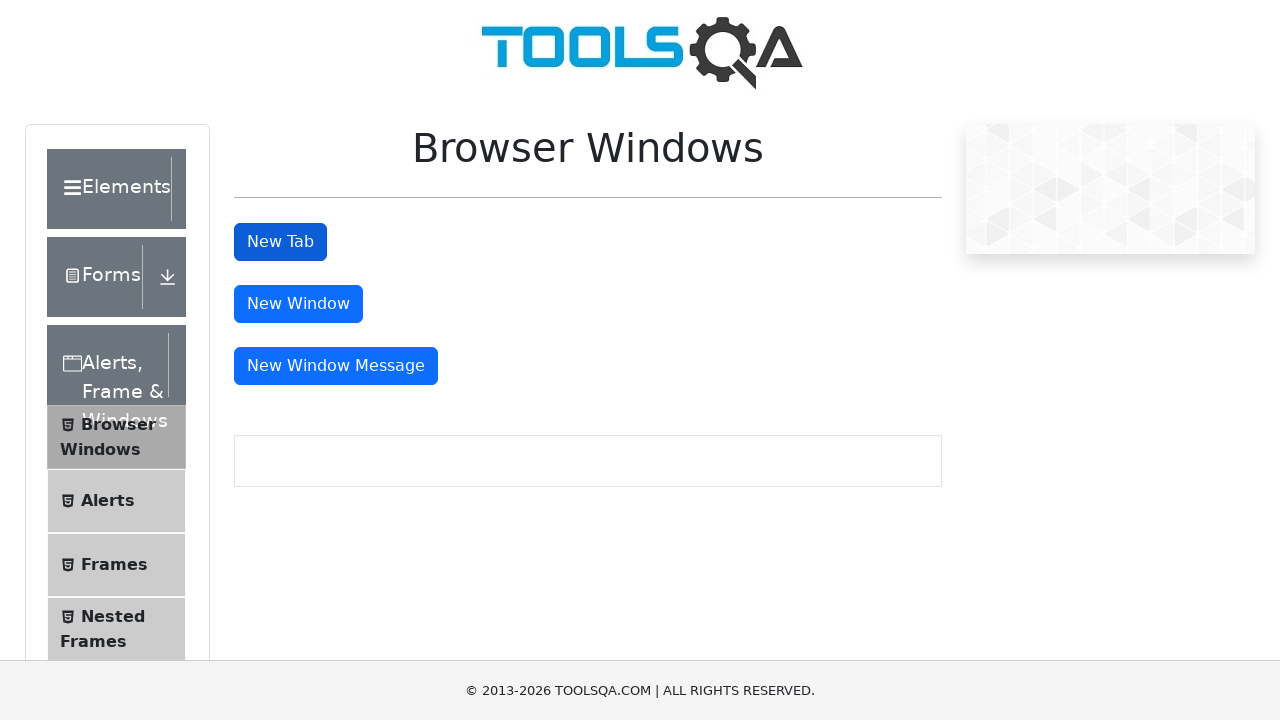

Verified new tab content: 'This is a sample page'
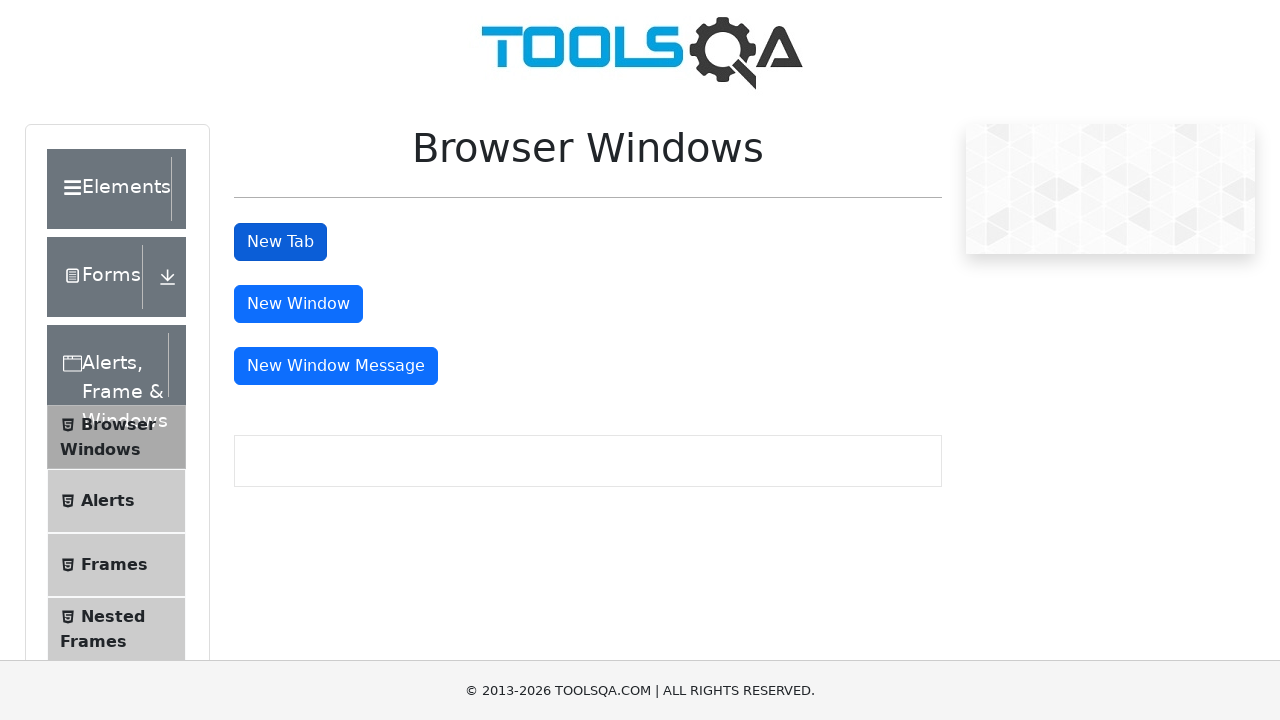

Closed new tab
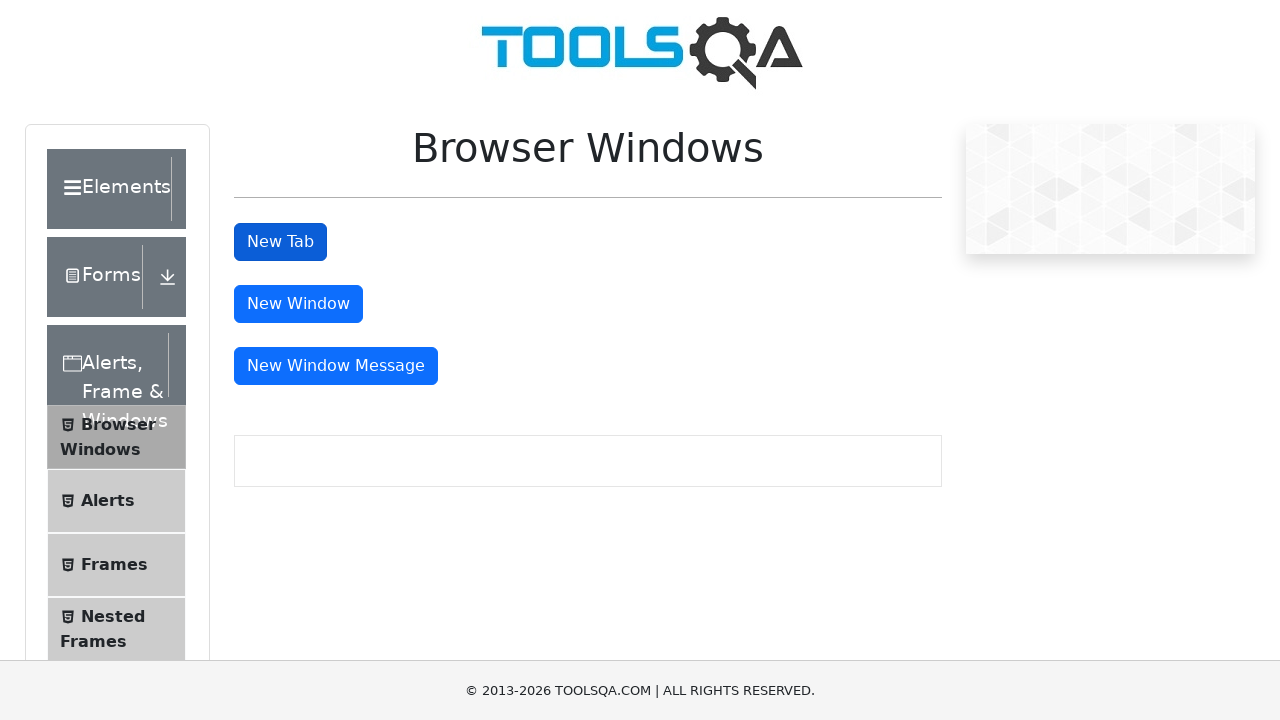

Clicked window button and waited for new page context at (298, 304) on #windowButton
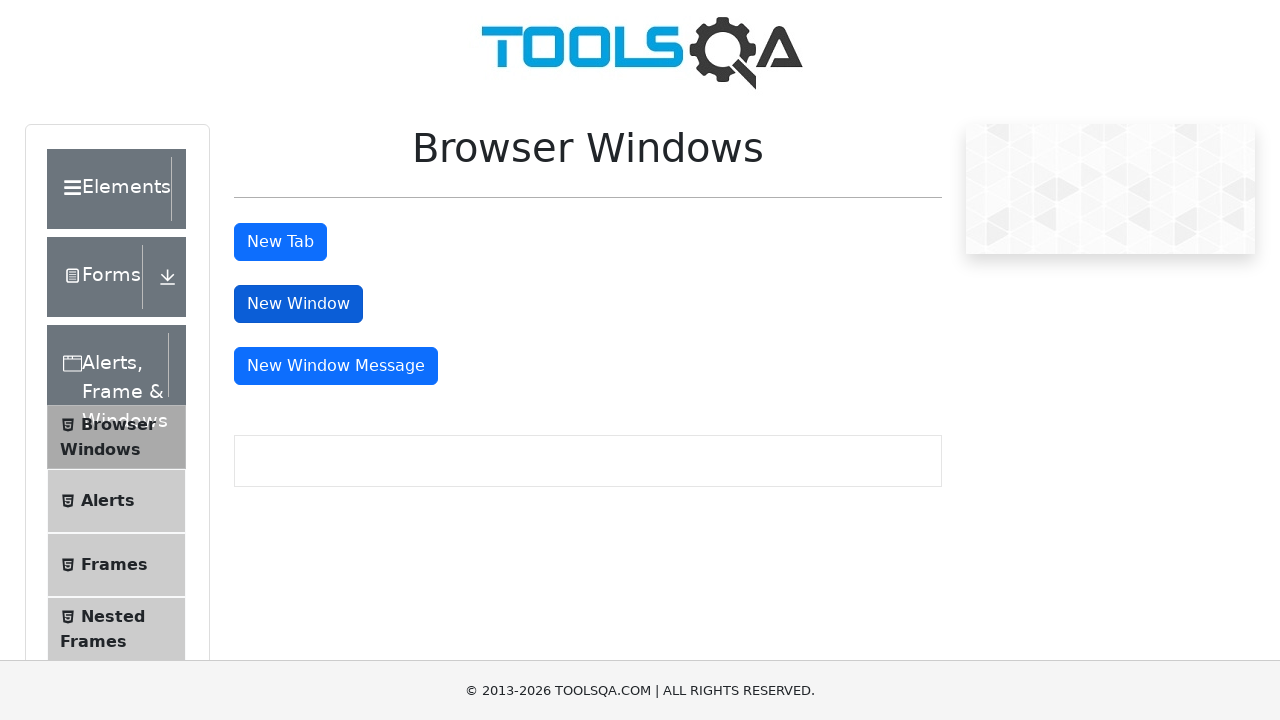

New window loaded and ready
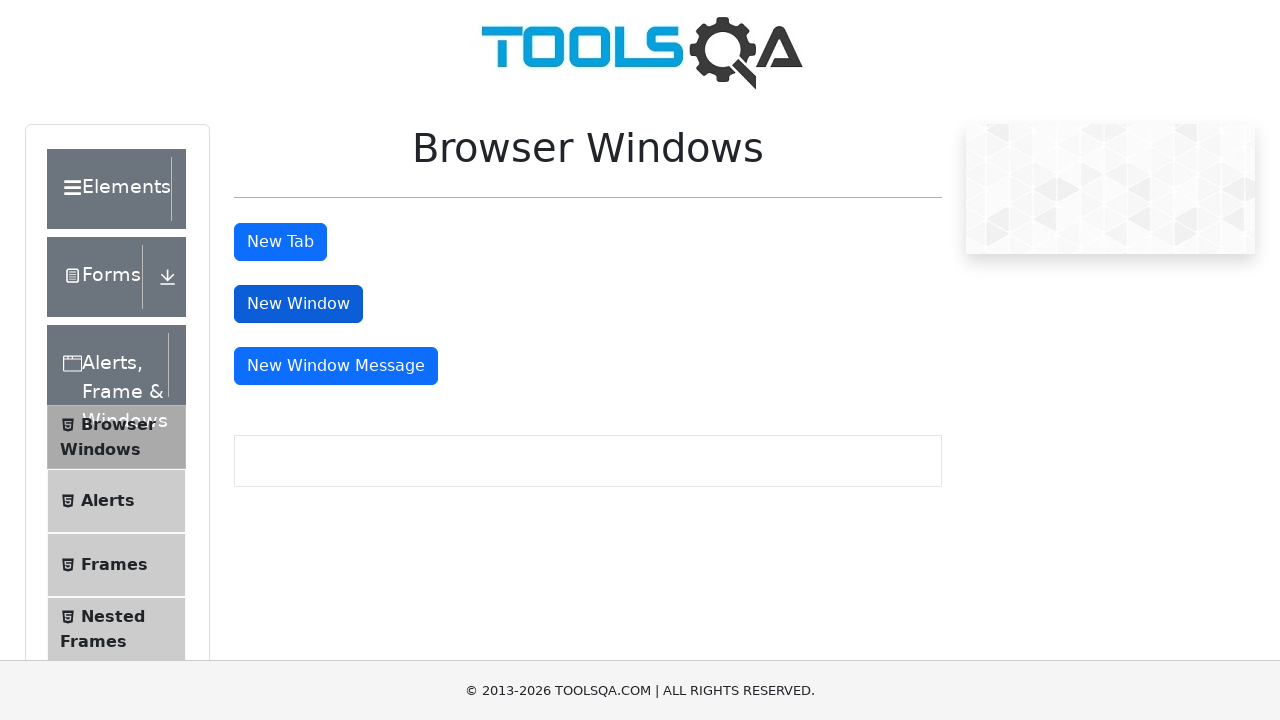

Sample heading element appeared in new window
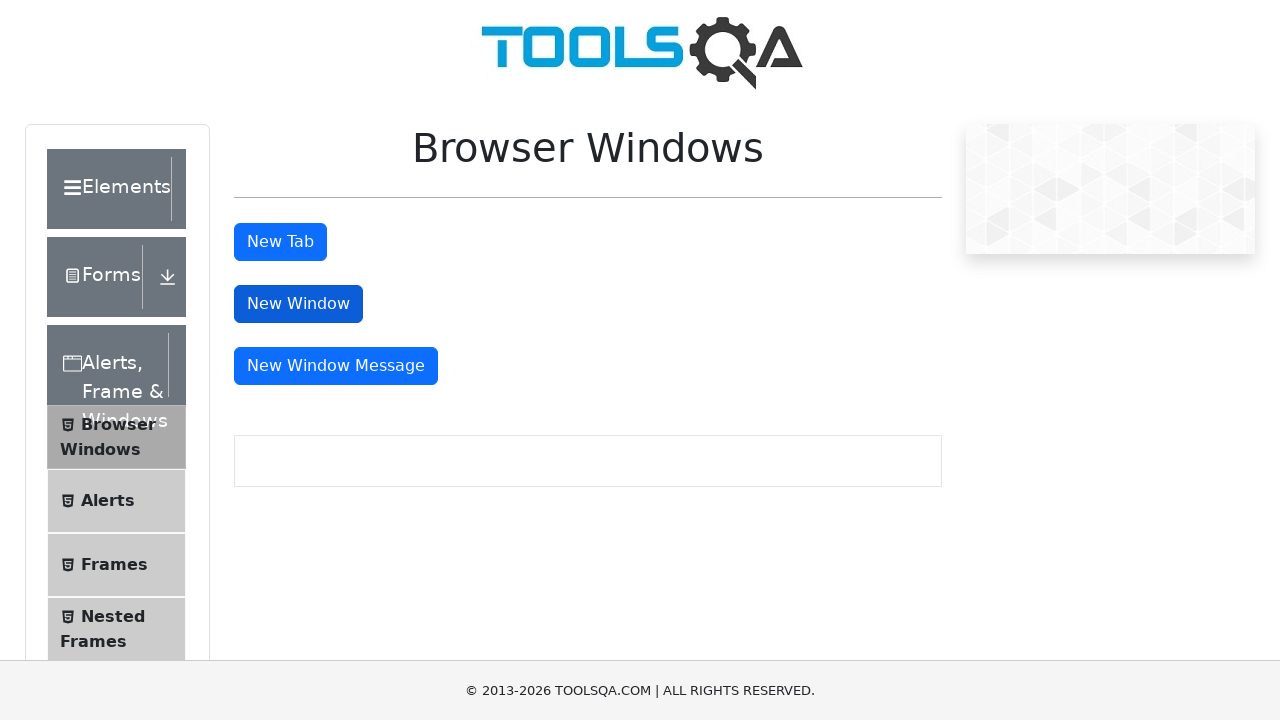

Verified new window content: 'This is a sample page'
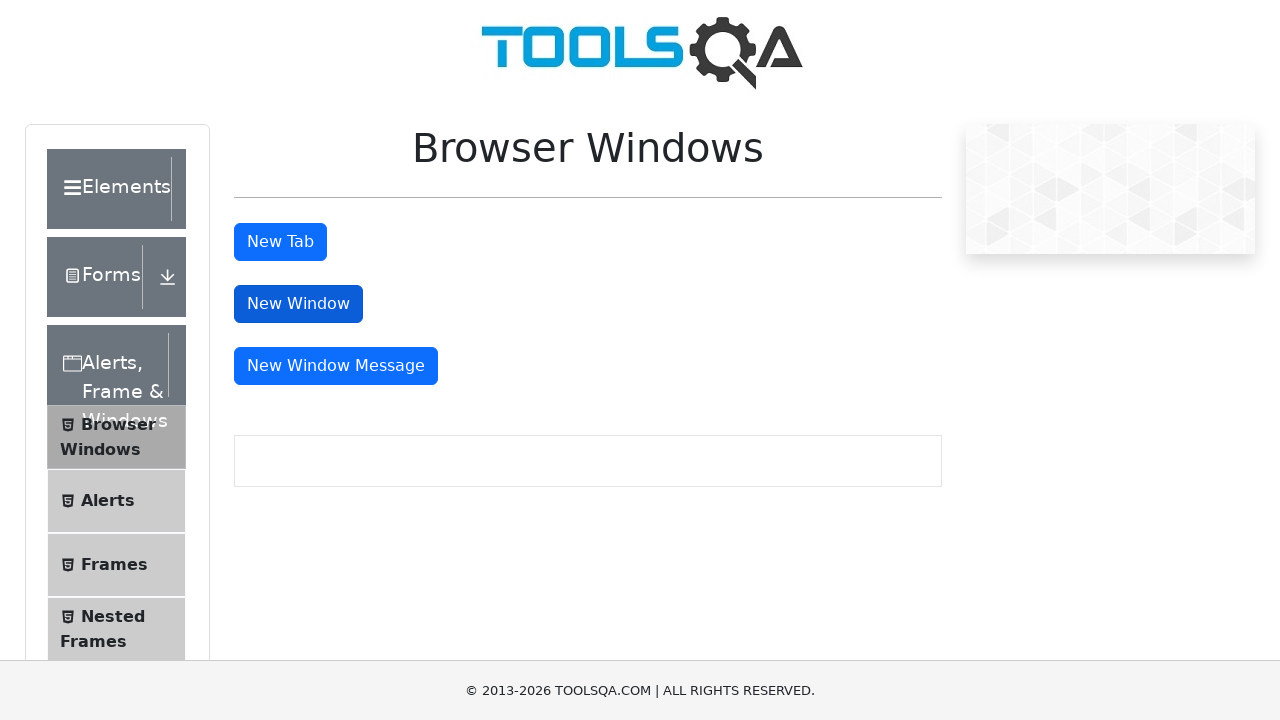

Closed new window
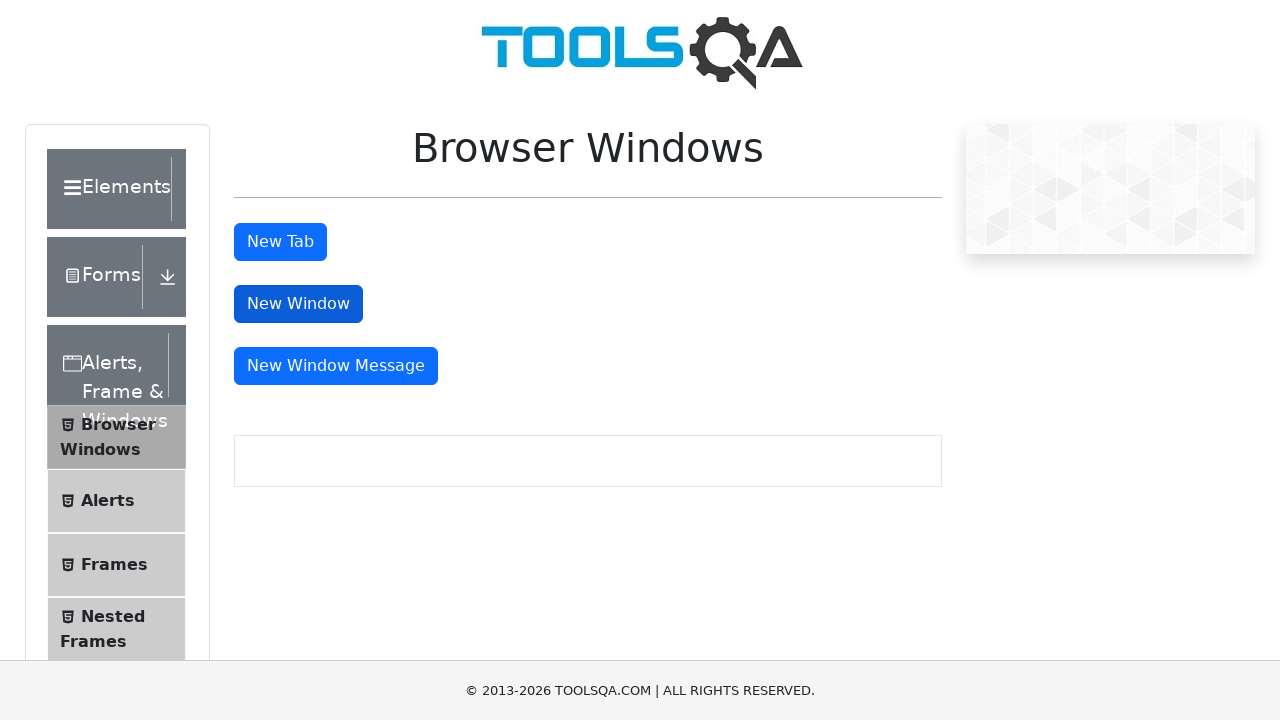

Clicked message window button and waited for new page context at (336, 366) on #messageWindowButton
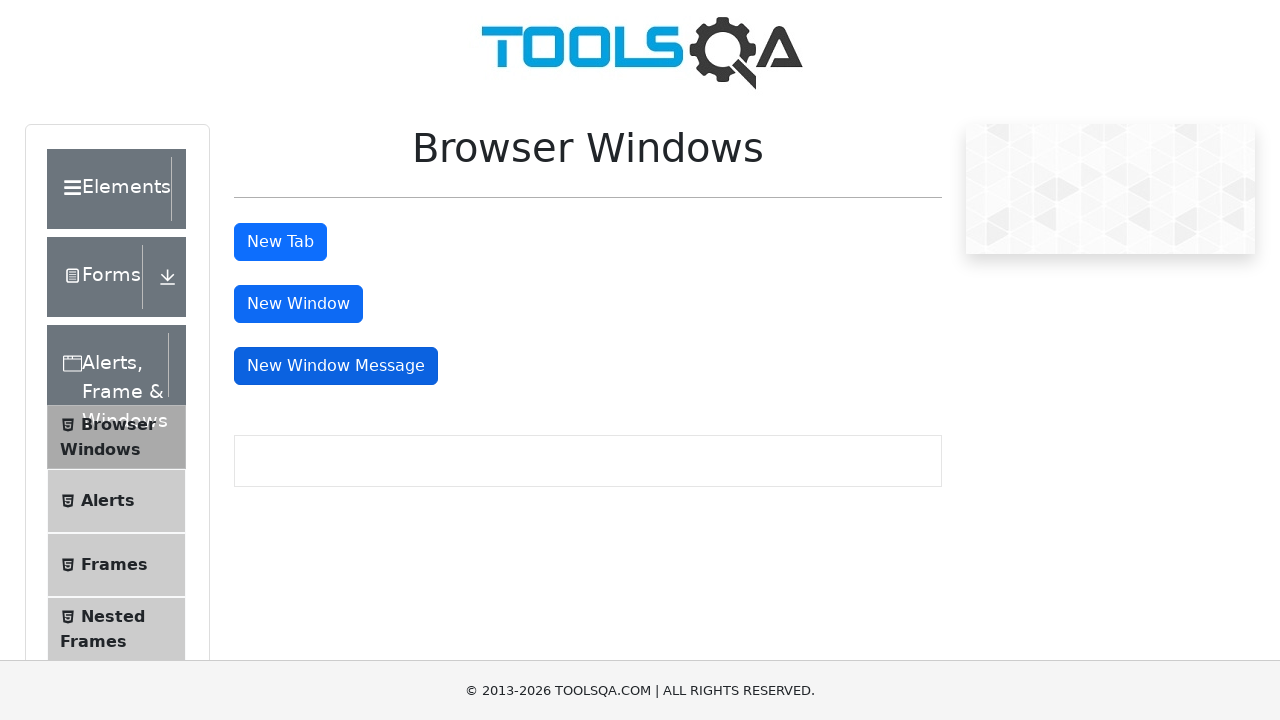

Message window loaded and ready
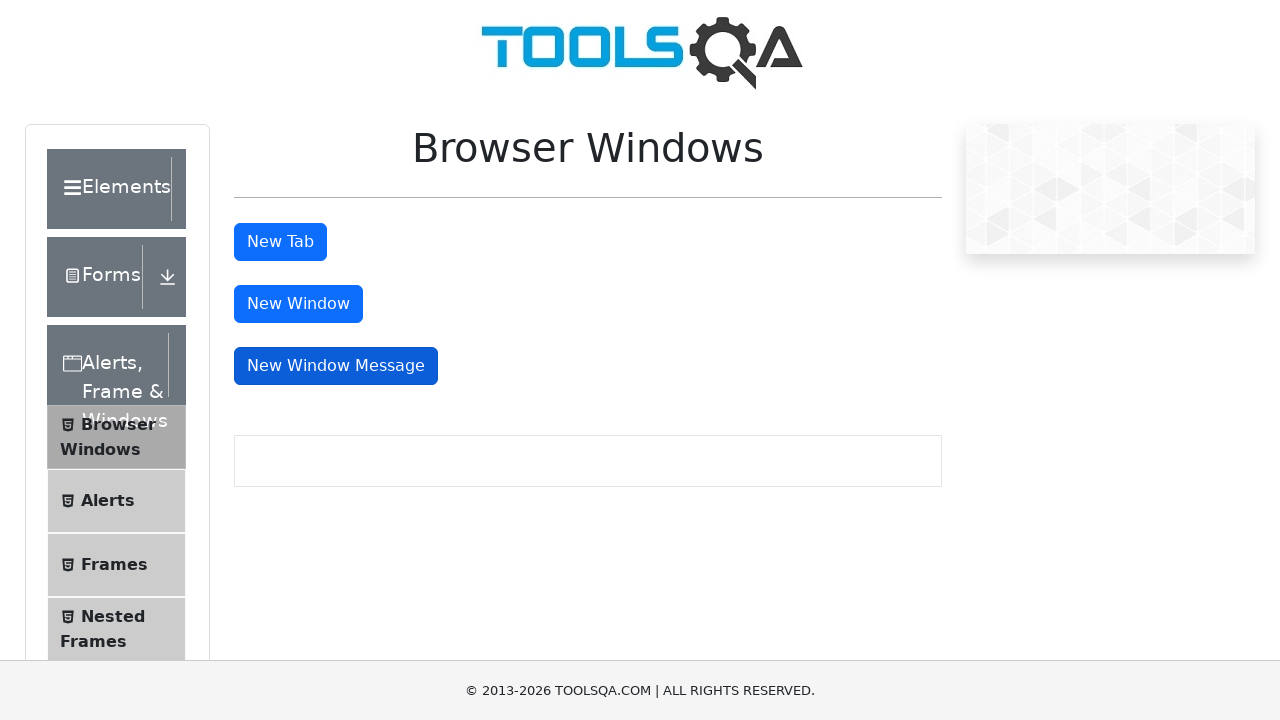

Body element appeared in message window
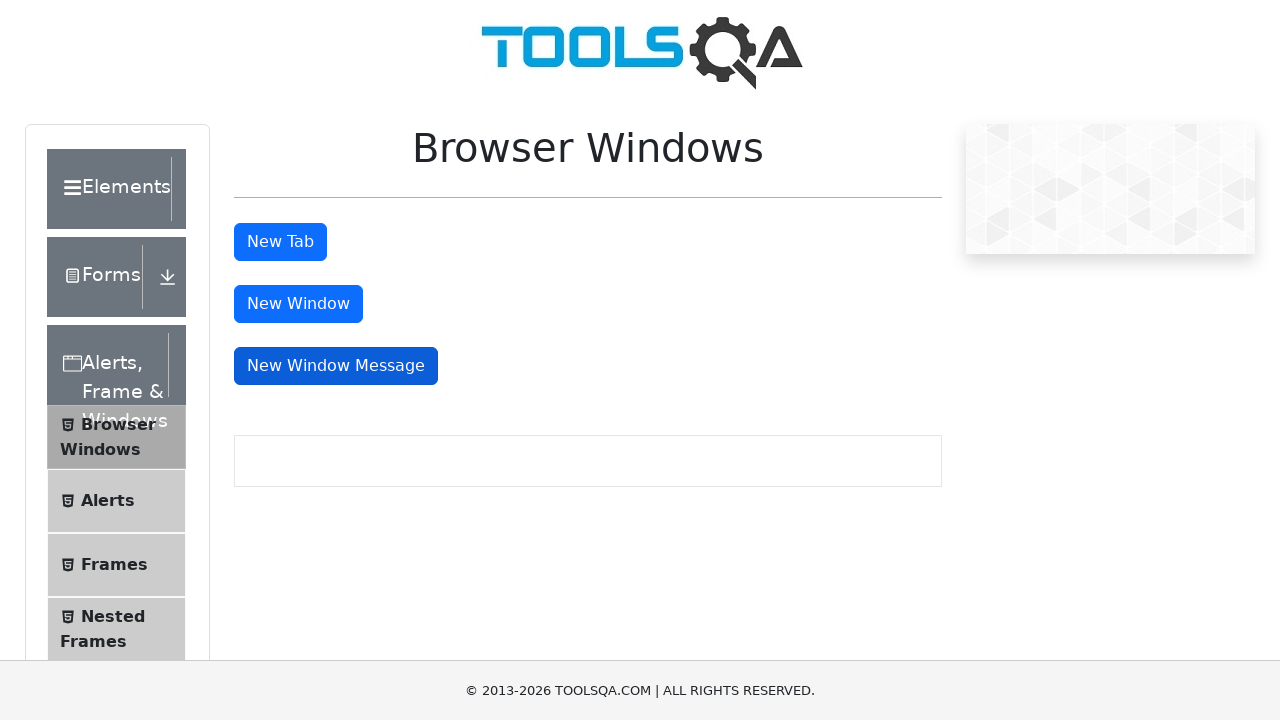

Retrieved and printed body text from message window
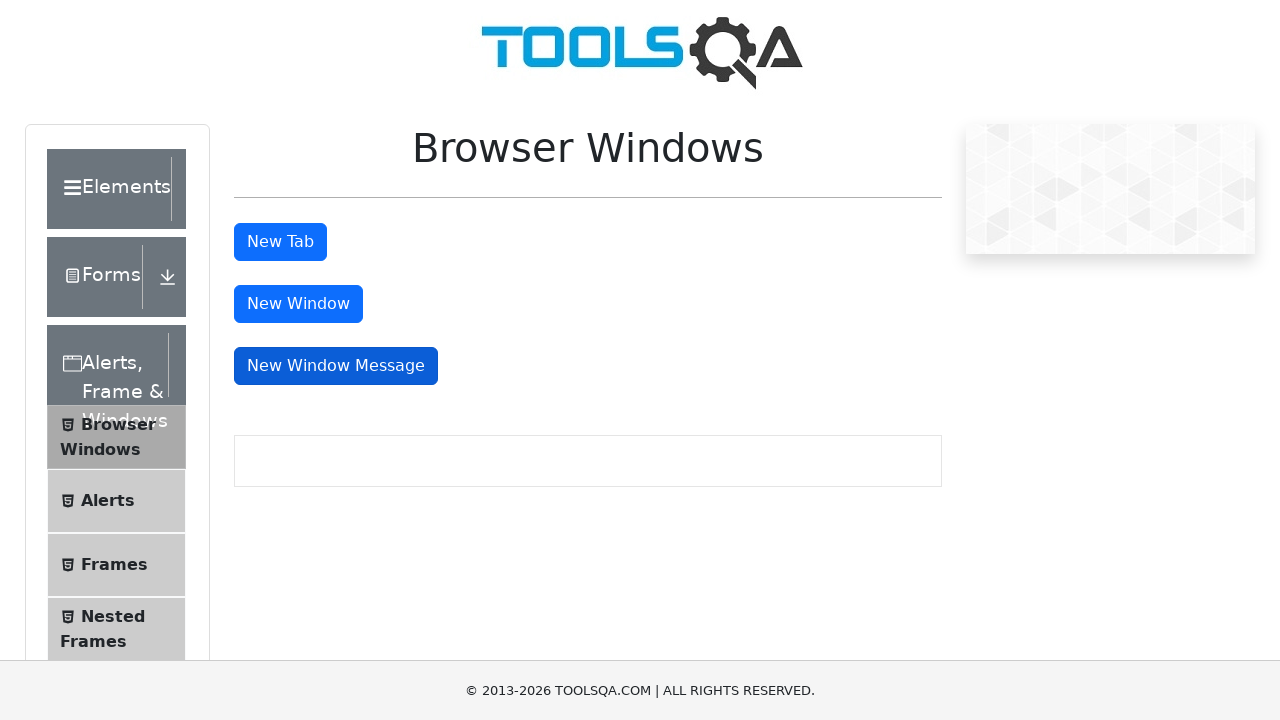

Closed message window
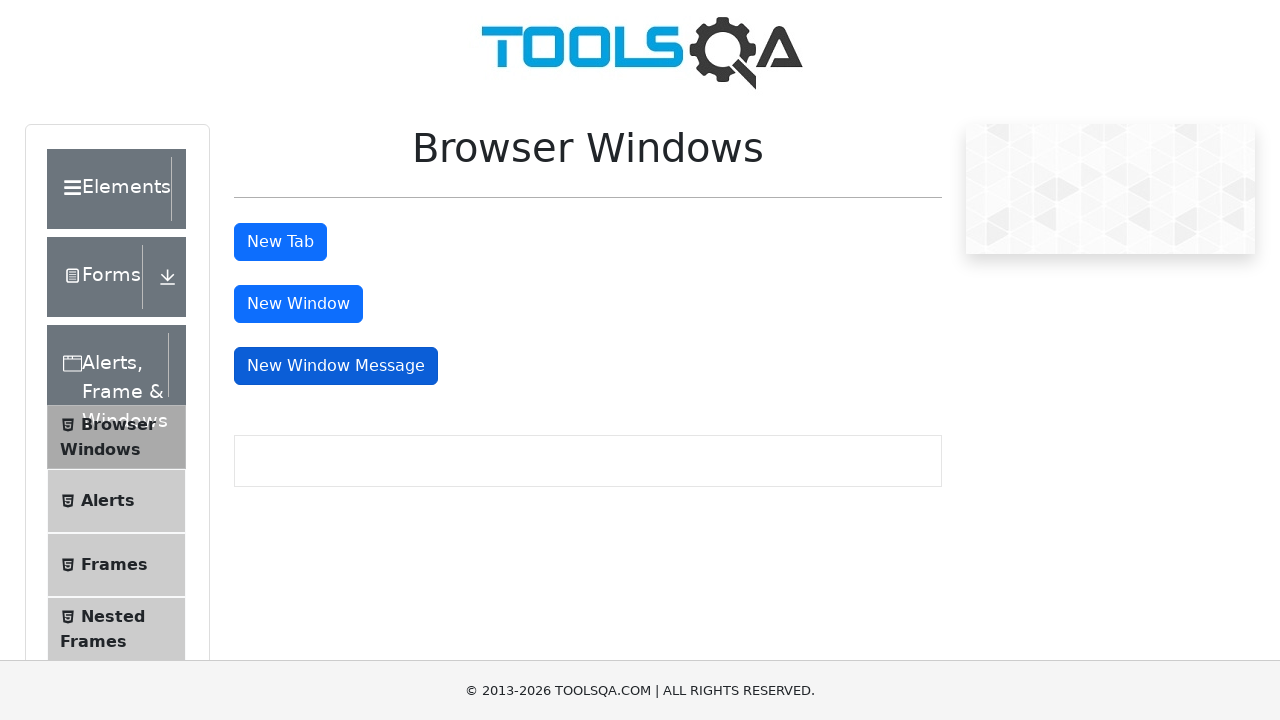

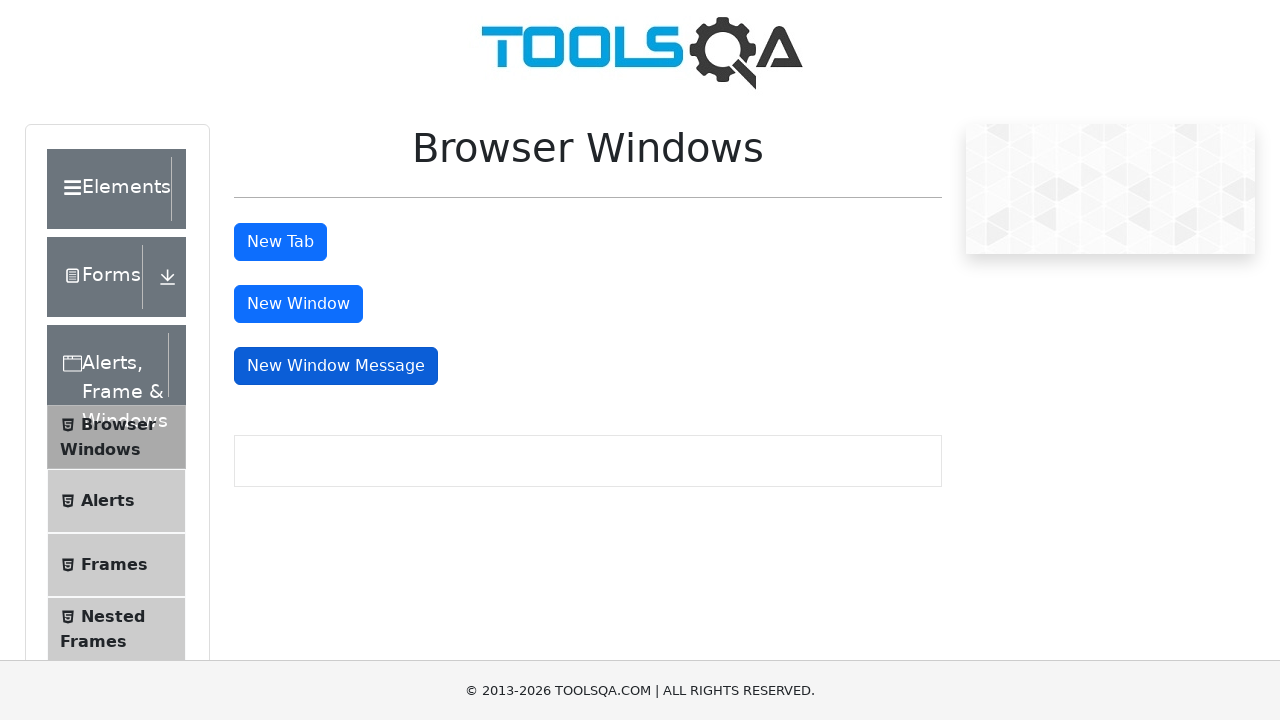